Tests that error icons appear when fields are empty and disappear when the error message close button is clicked

Starting URL: https://saucedemo.com/

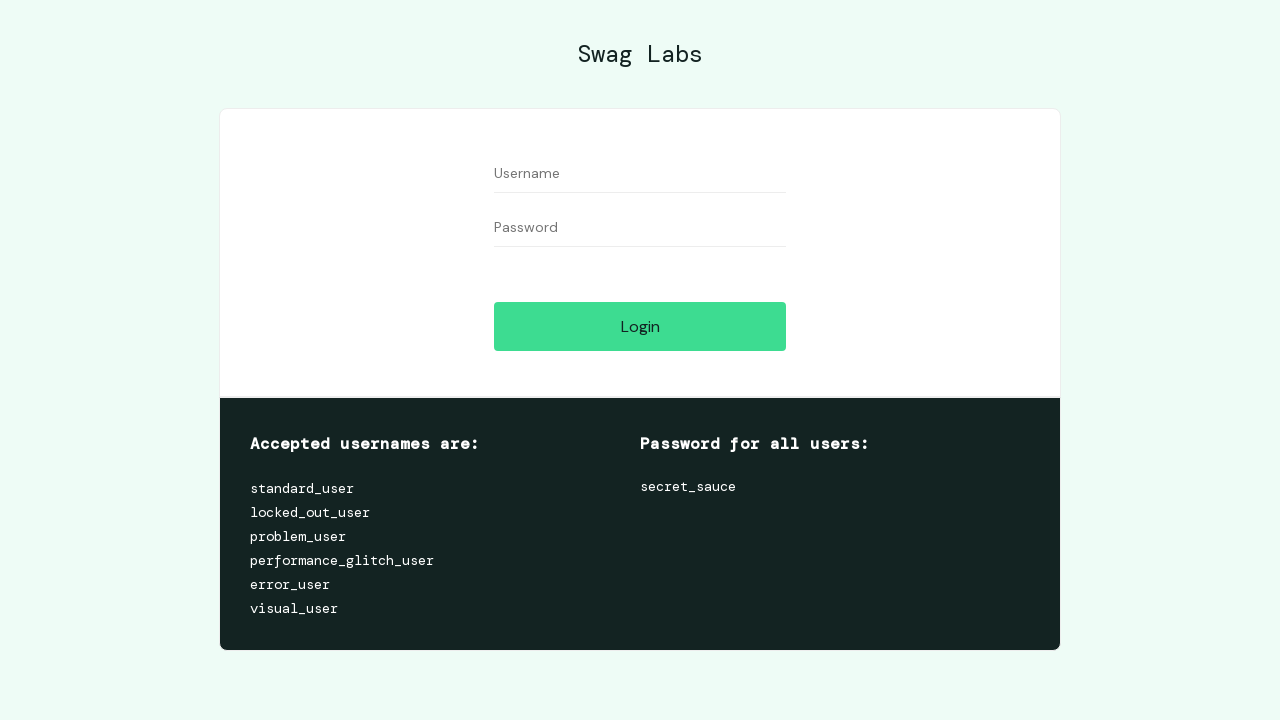

Cleared username field and left it empty on #user-name
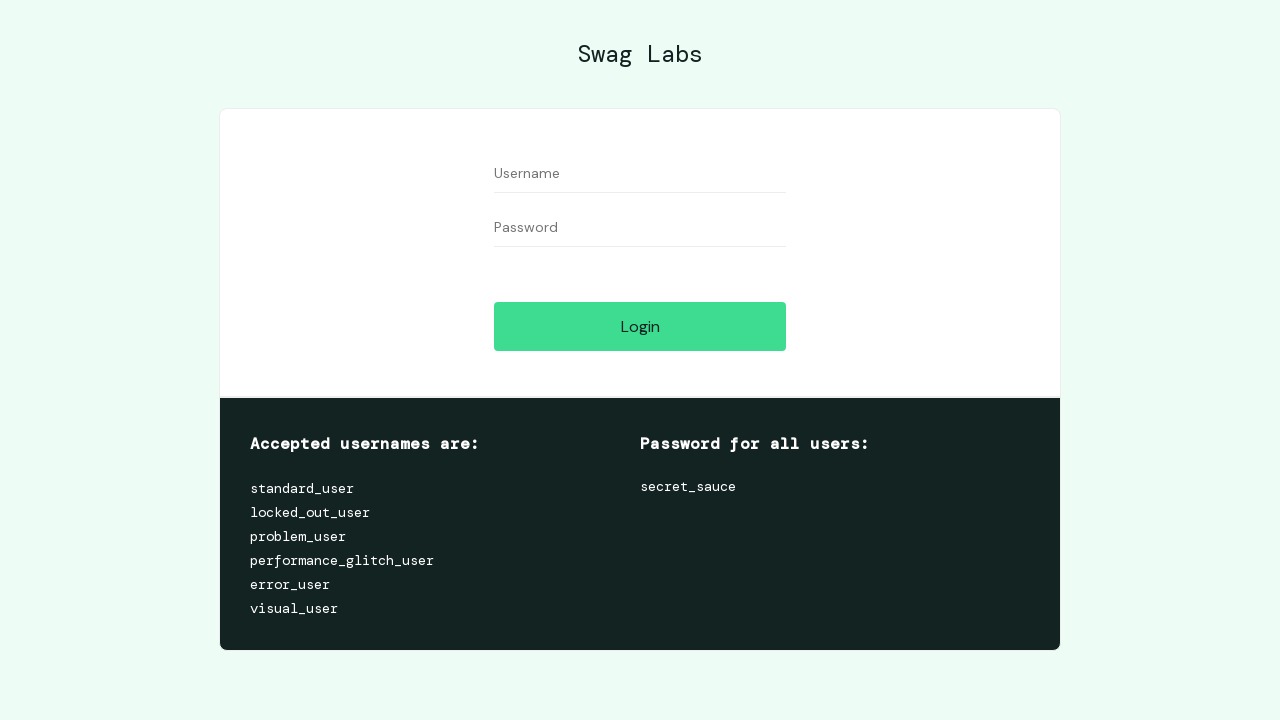

Cleared password field and left it empty on #password
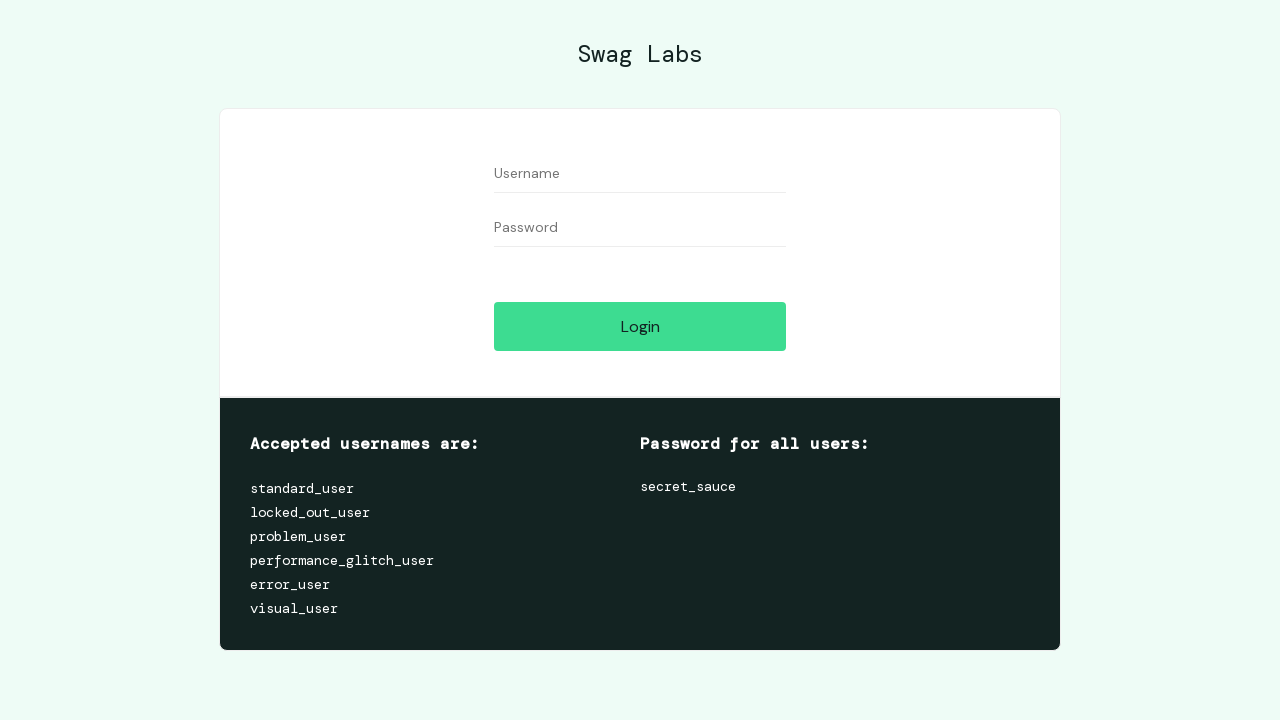

Clicked login button to trigger validation error at (640, 326) on #login-button
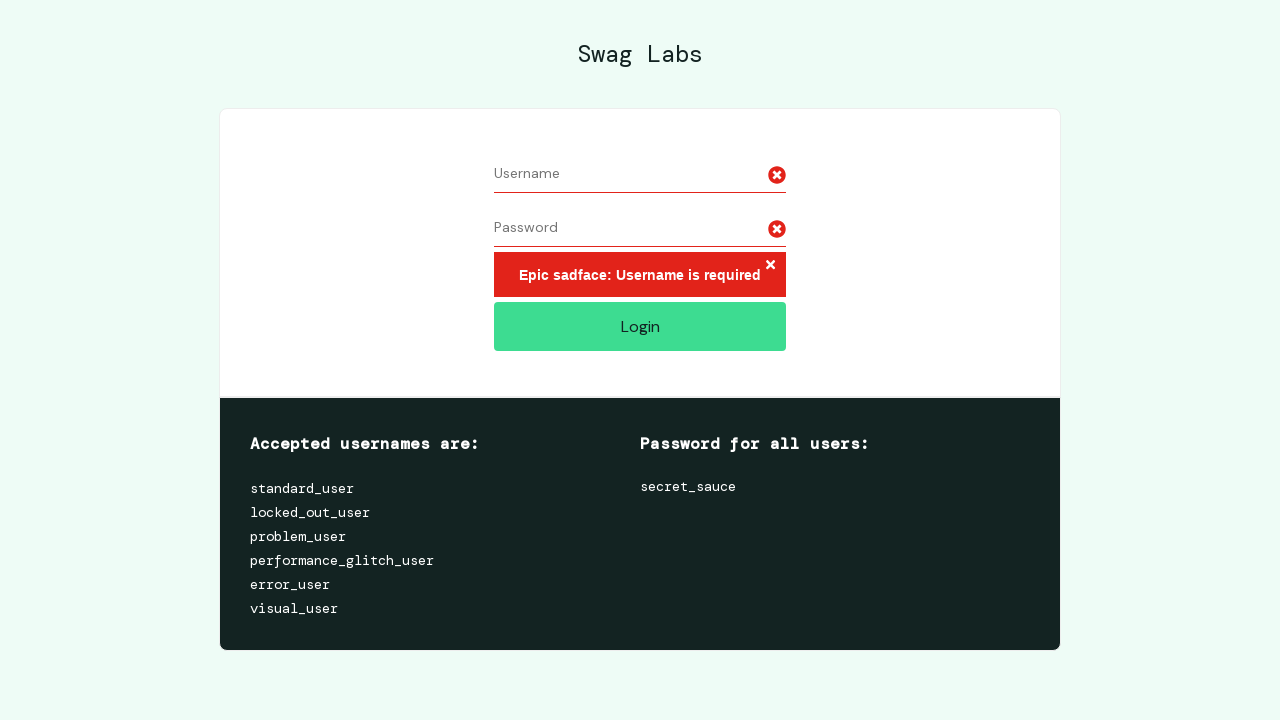

Clicked error close button to dismiss error icons at (770, 266) on .error-button
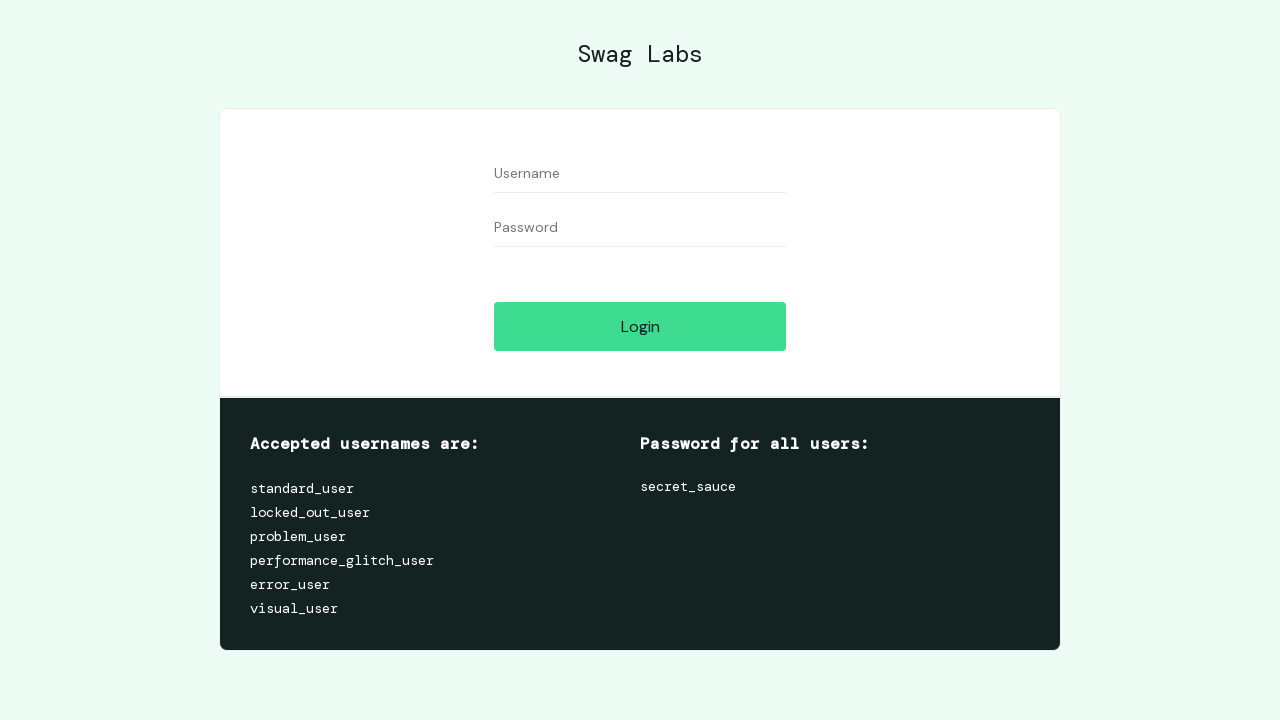

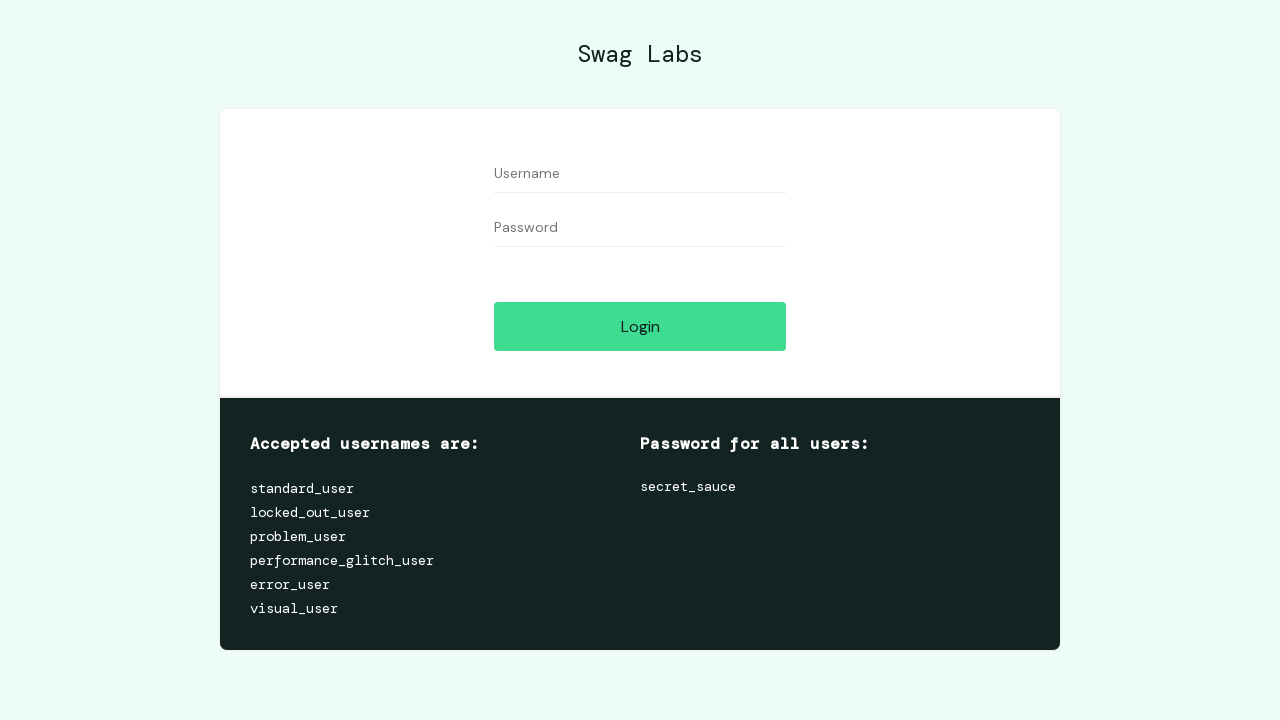